Tests a flight booking form by filling in origin city (Mumbai) and destination city (Kochin) fields on a dummy travel website

Starting URL: https://automationbysqatools.blogspot.com/2021/05/dummy-website.html

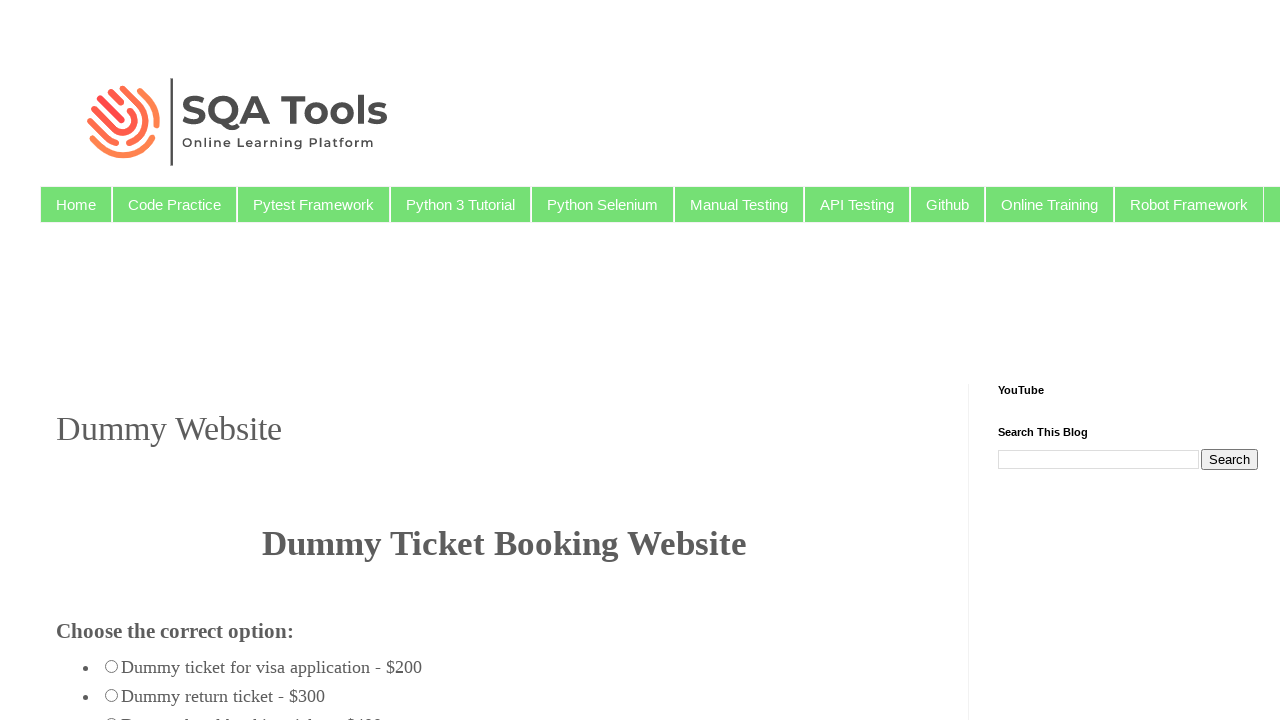

Navigated to dummy travel website
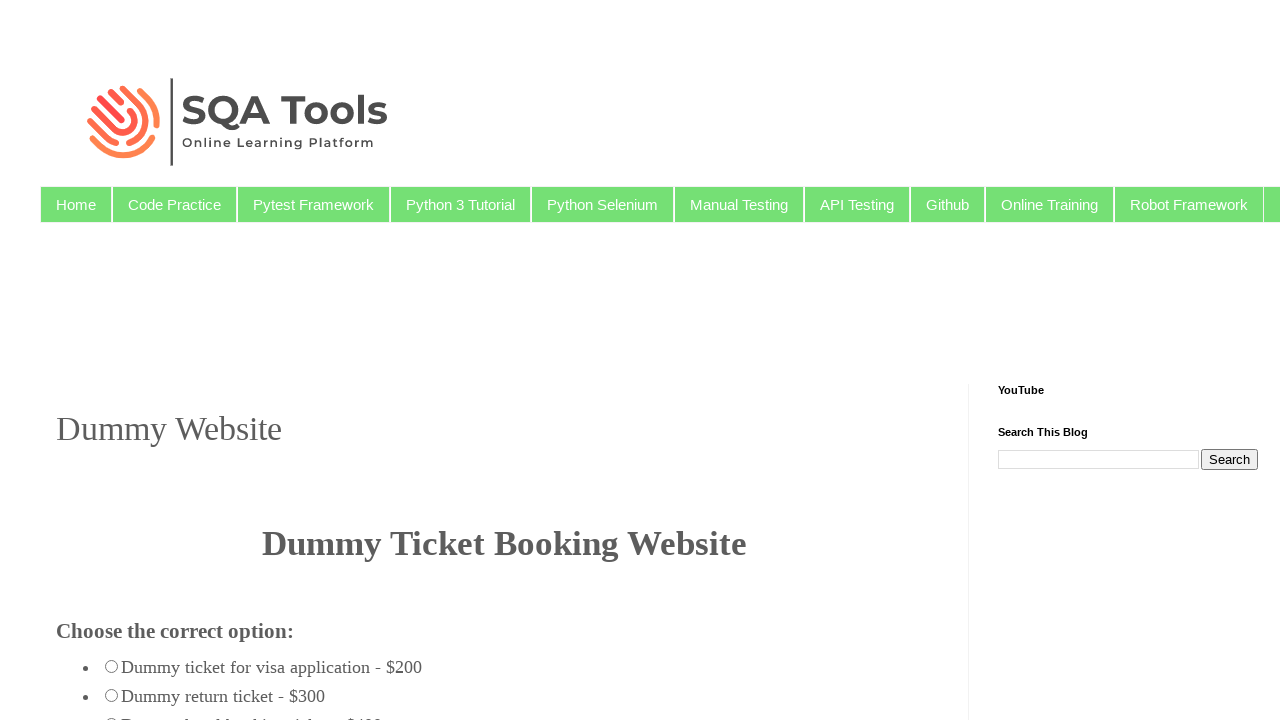

Filled origin city field with 'Mumbai' on #fromcity
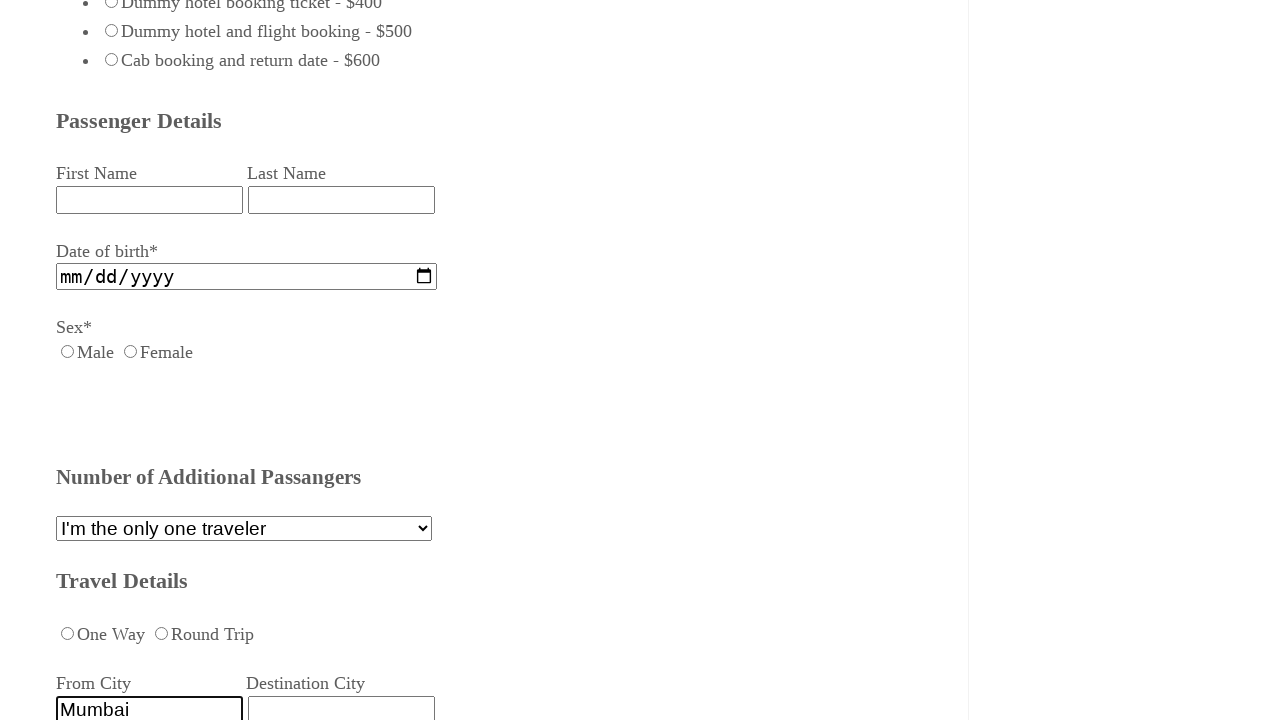

Filled destination city field with 'Kochin' on div>input#destcity
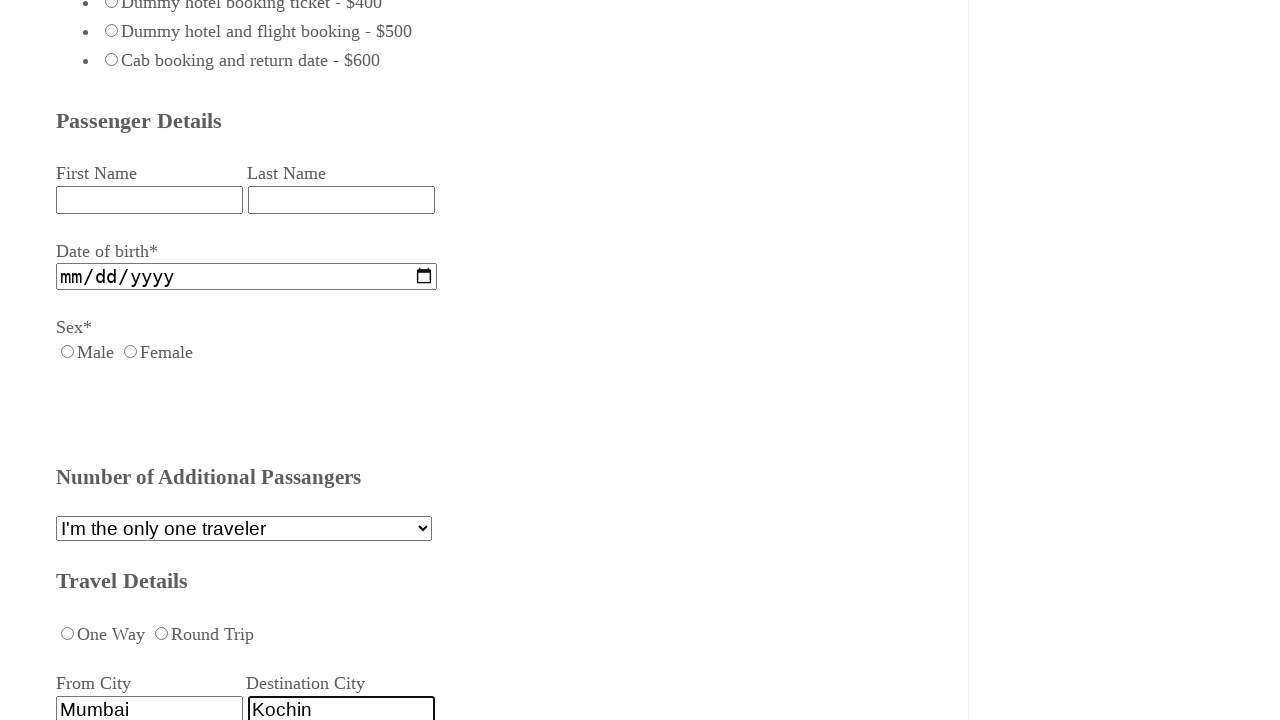

Waited 2 seconds for form to process
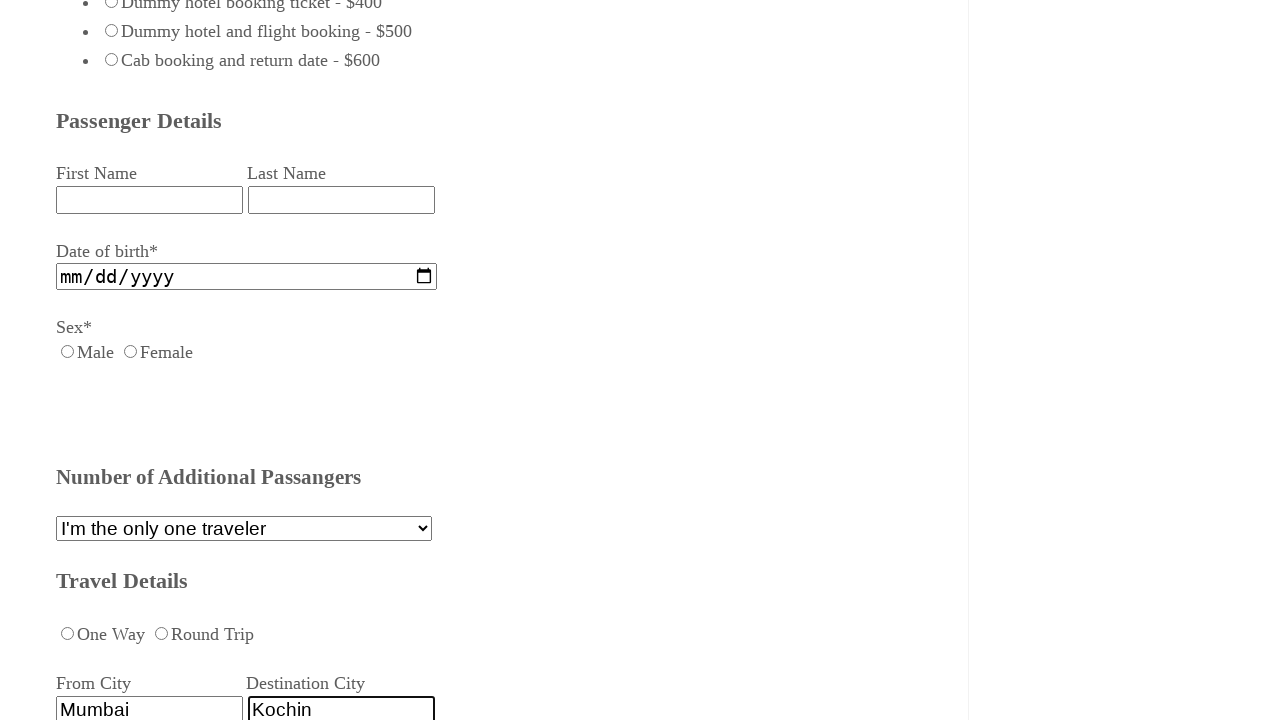

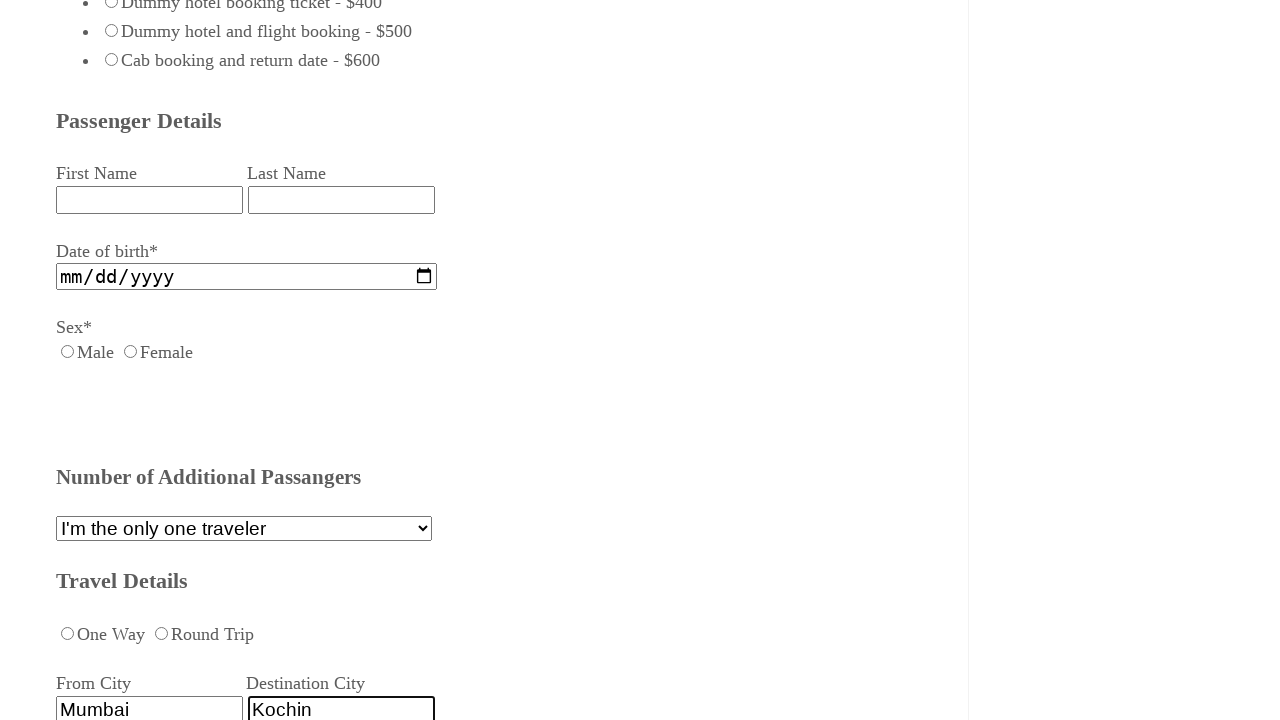